Fills out a Google Form by selecting a radio button for superpower preference, checking multiple feature checkboxes, entering text in an input field, and submitting the form.

Starting URL: https://forms.gle/f4yNQqZKBFCbCr6j7

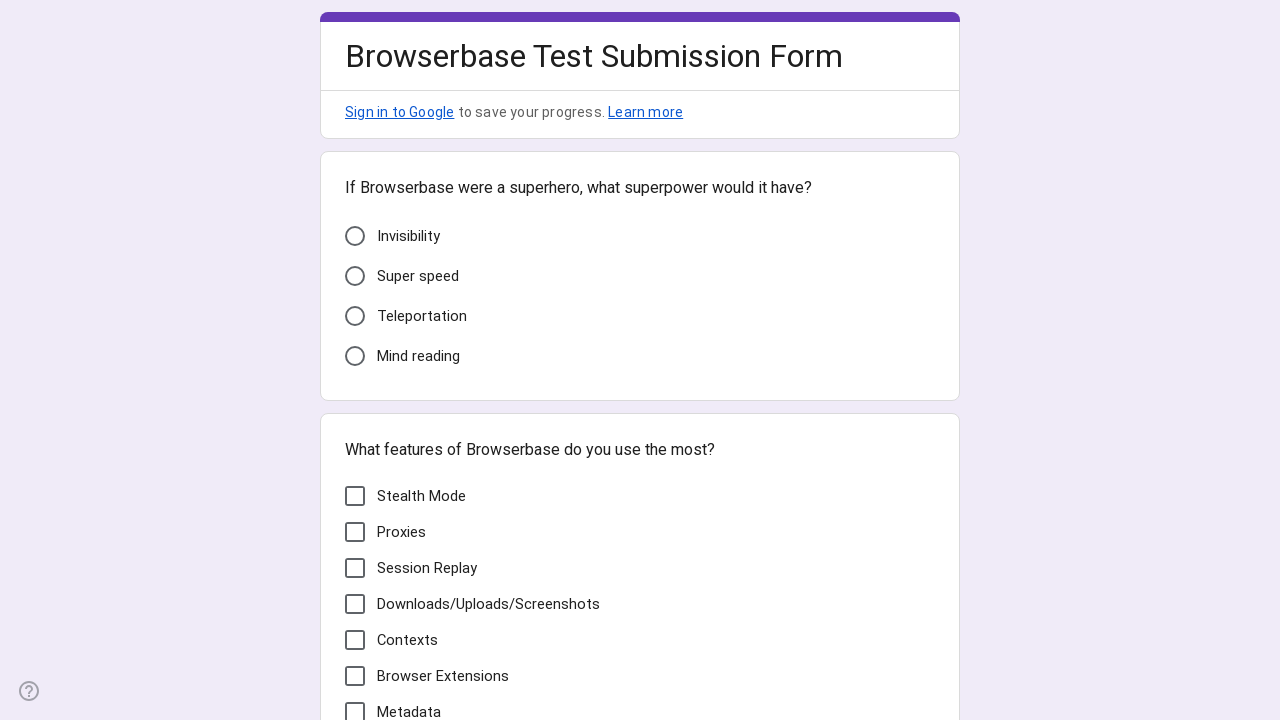

Selected 'Invisibility' radio button for superpower preference at (355, 236) on [role="radio"][data-value="Invisibility"]
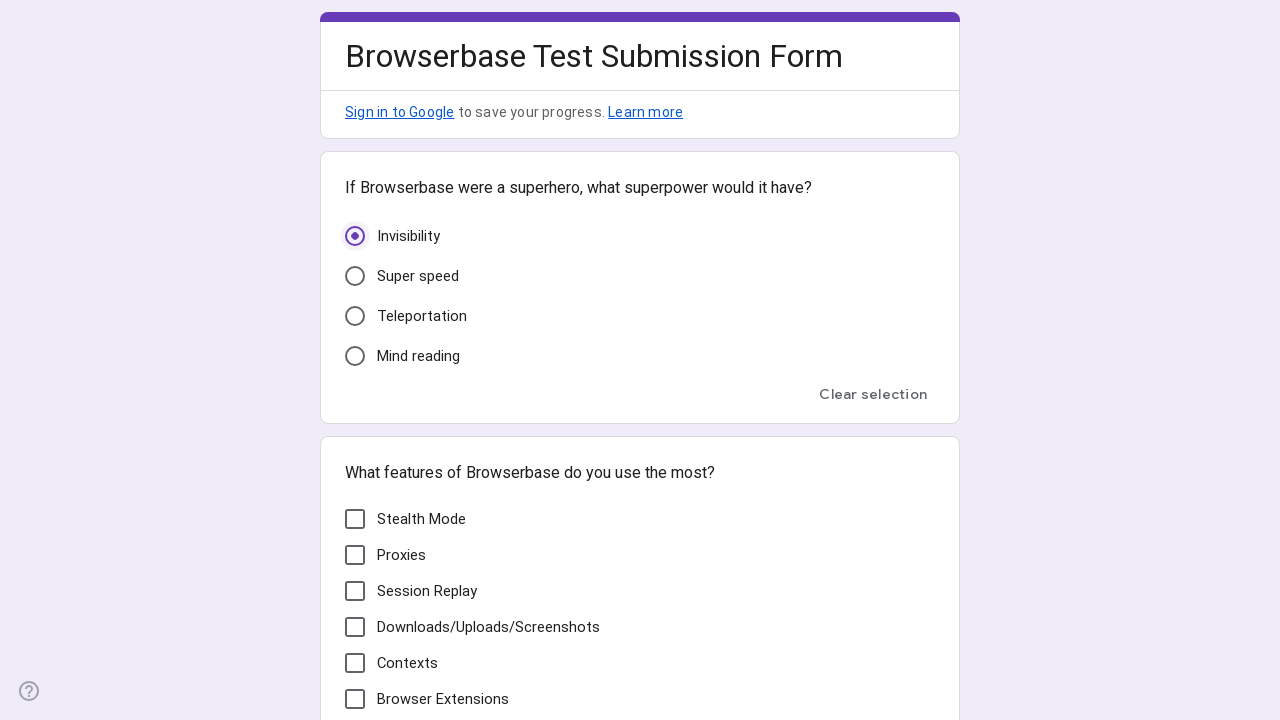

Waited 1 second after selecting superpower
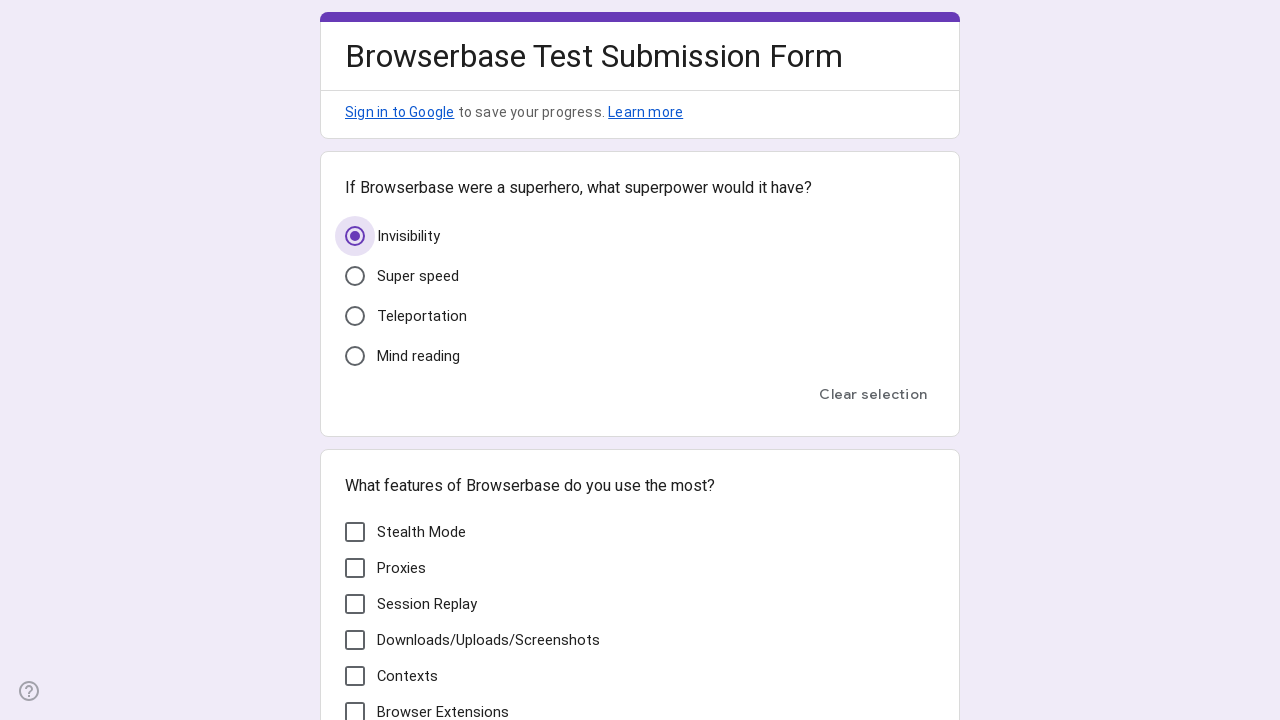

Checked 'Stealth Mode' feature checkbox at (355, 532) on [role="checkbox"][aria-label="Stealth Mode"]
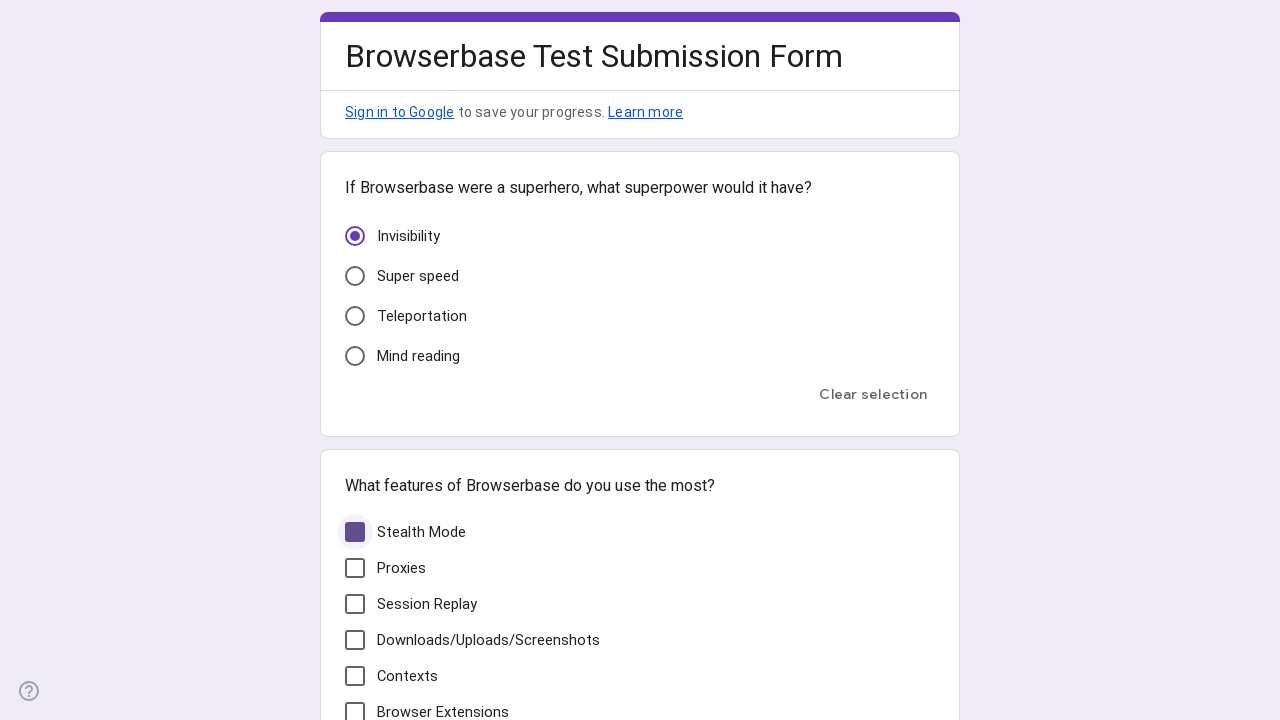

Checked 'Proxies' feature checkbox at (355, 568) on [role="checkbox"][aria-label="Proxies"]
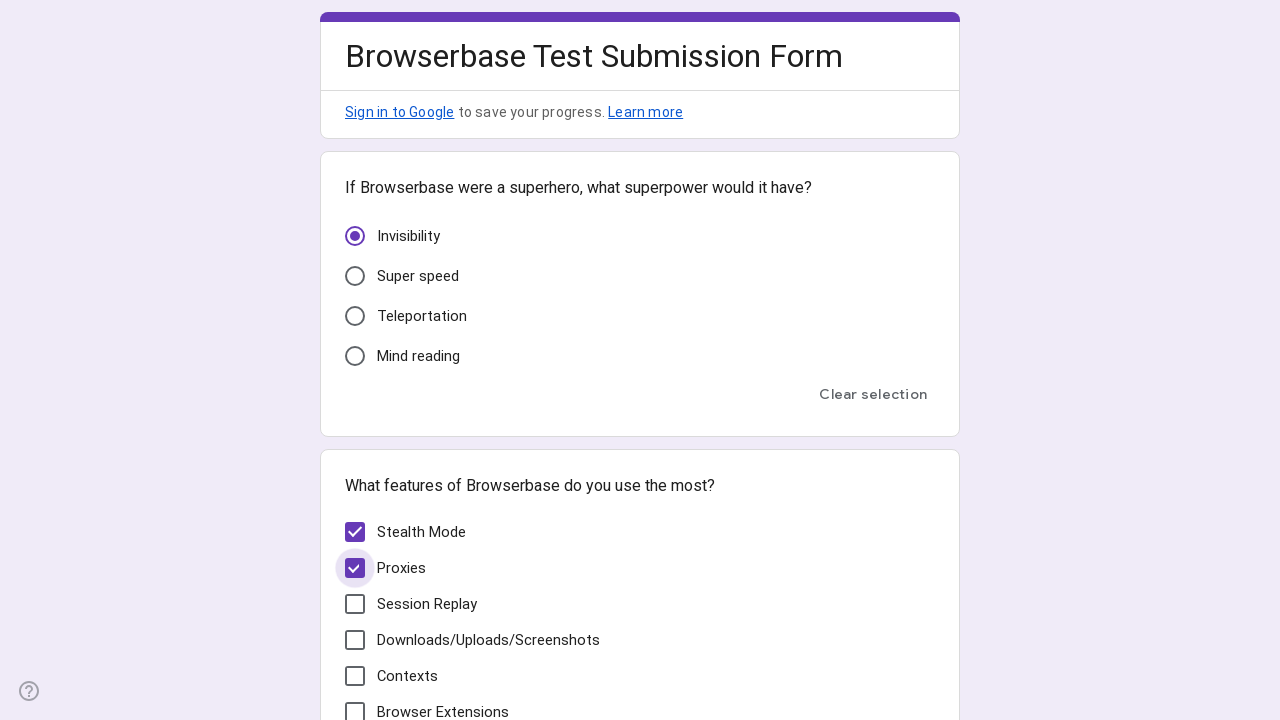

Checked 'Session Replay' feature checkbox at (355, 604) on [role="checkbox"][aria-label="Session Replay"]
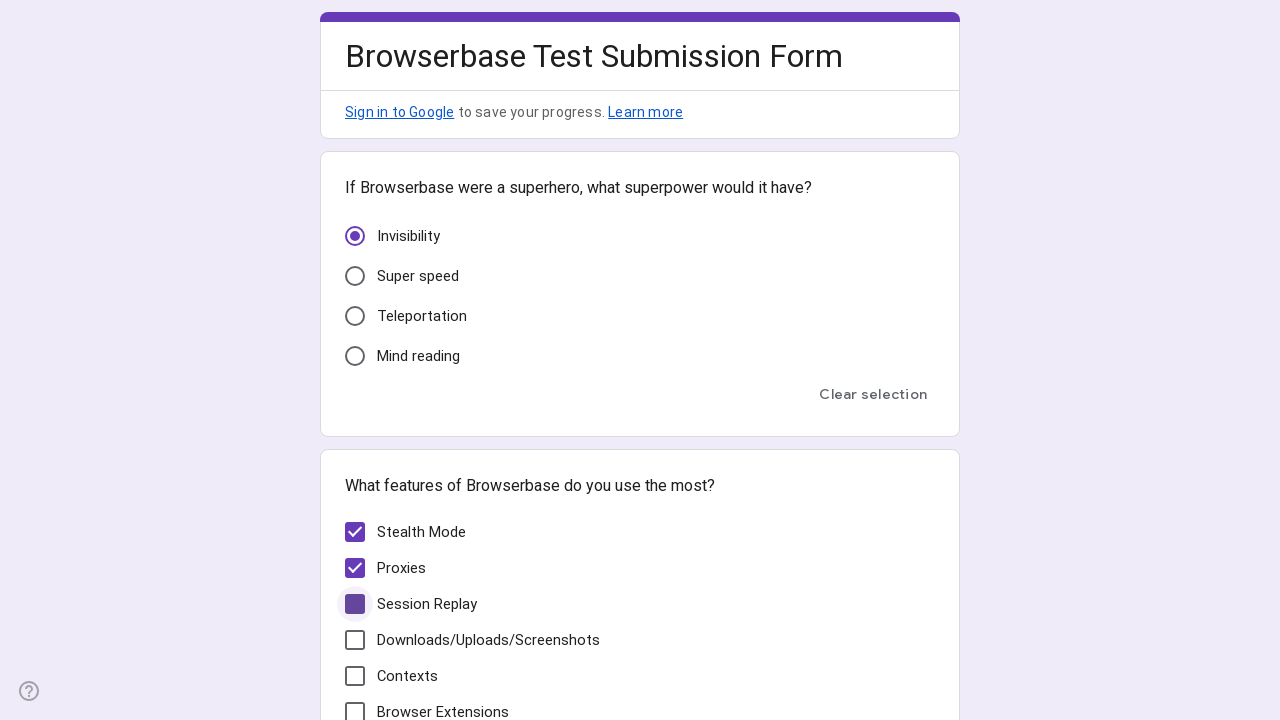

Waited 1 second after selecting feature checkboxes
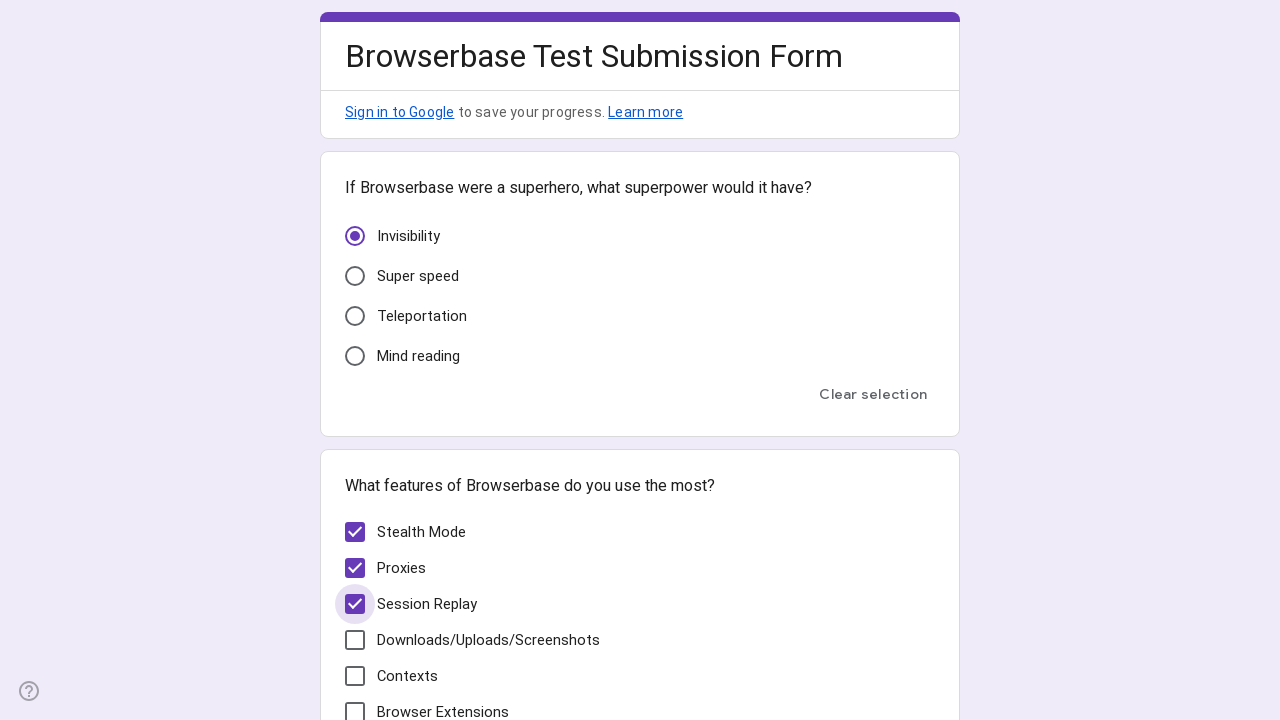

Filled 'coolest build' text field with bot description on input[jsname="YPqjbf"]
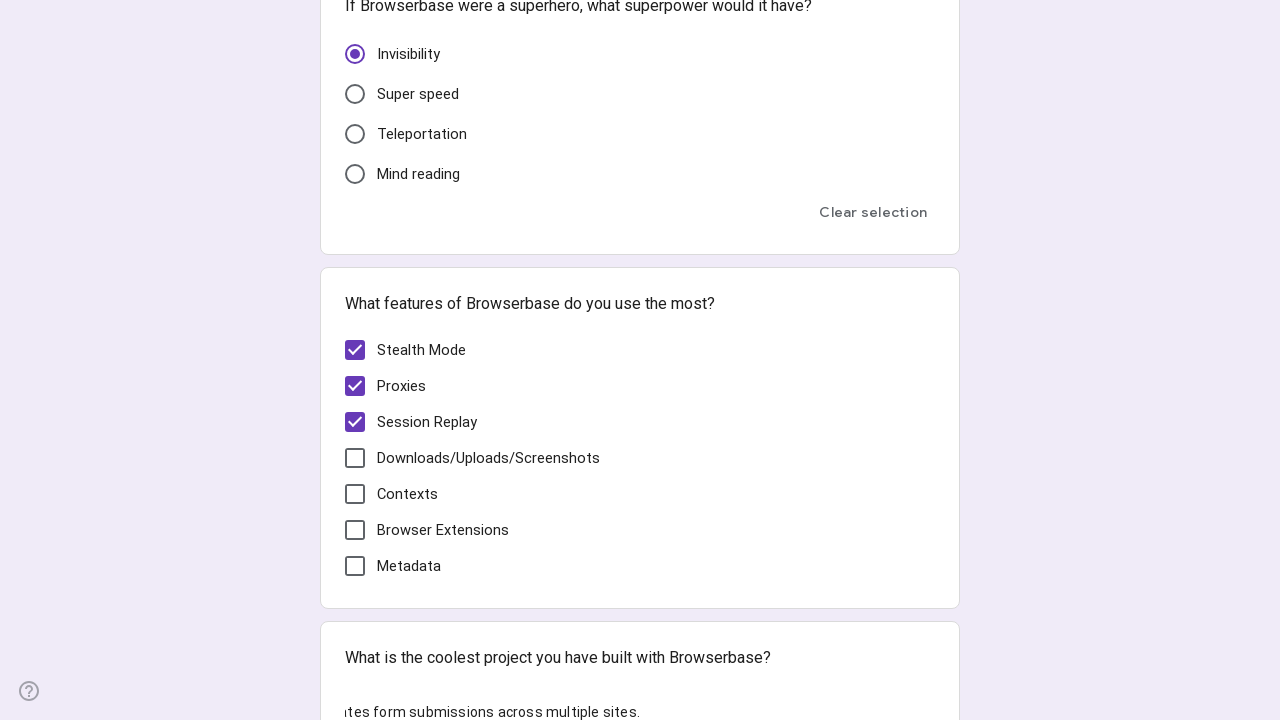

Waited 1 second after filling text field
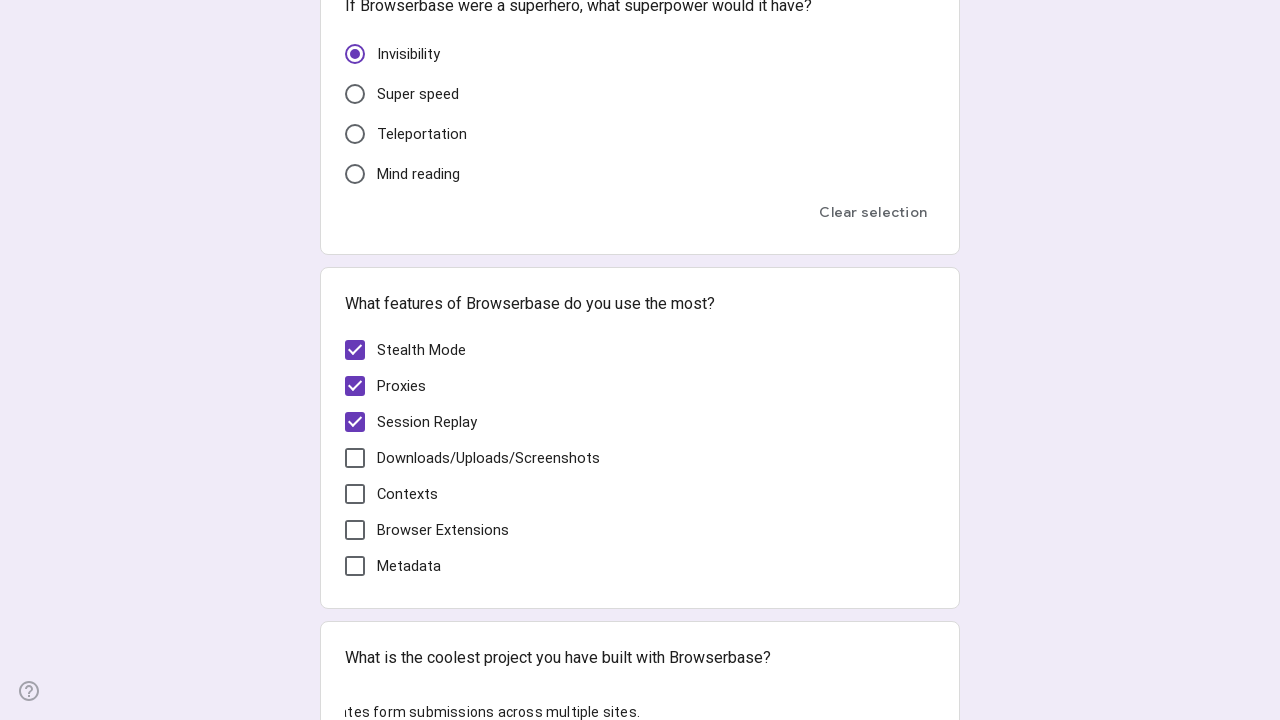

Clicked Submit button to submit the form at (369, 545) on div[role="button"]:has-text("Submit")
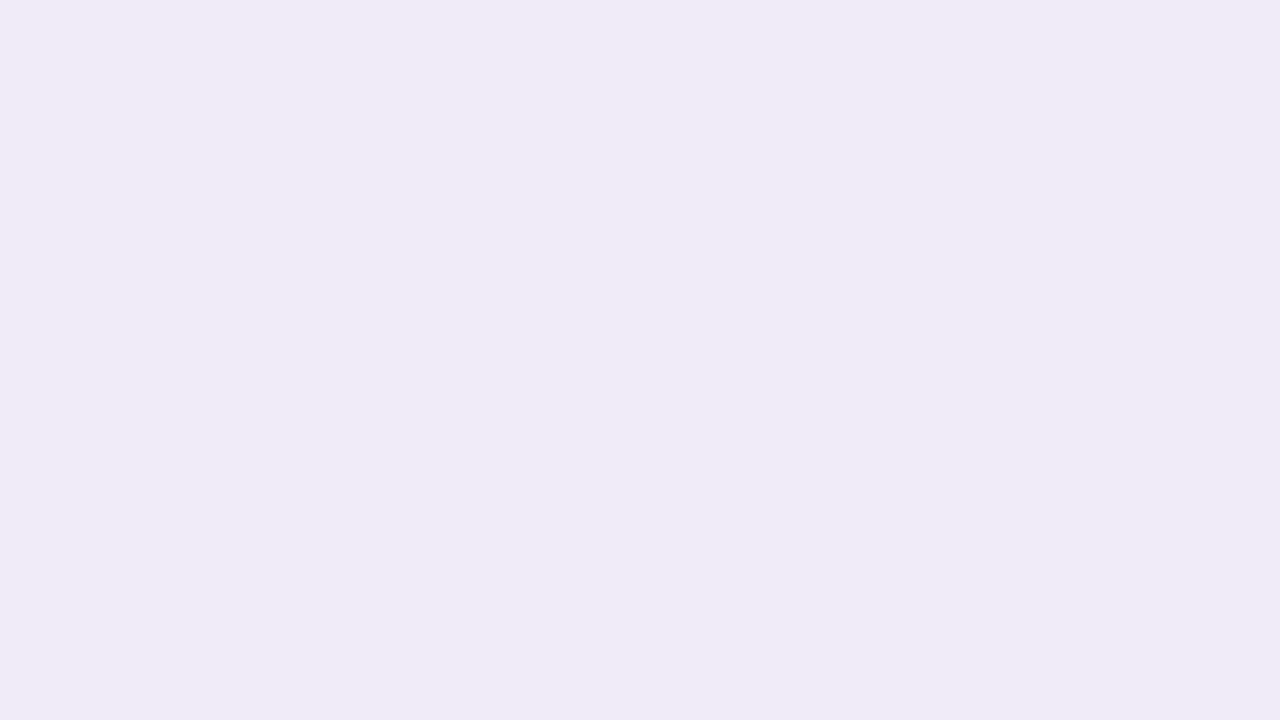

Waited 5 seconds for form submission to complete
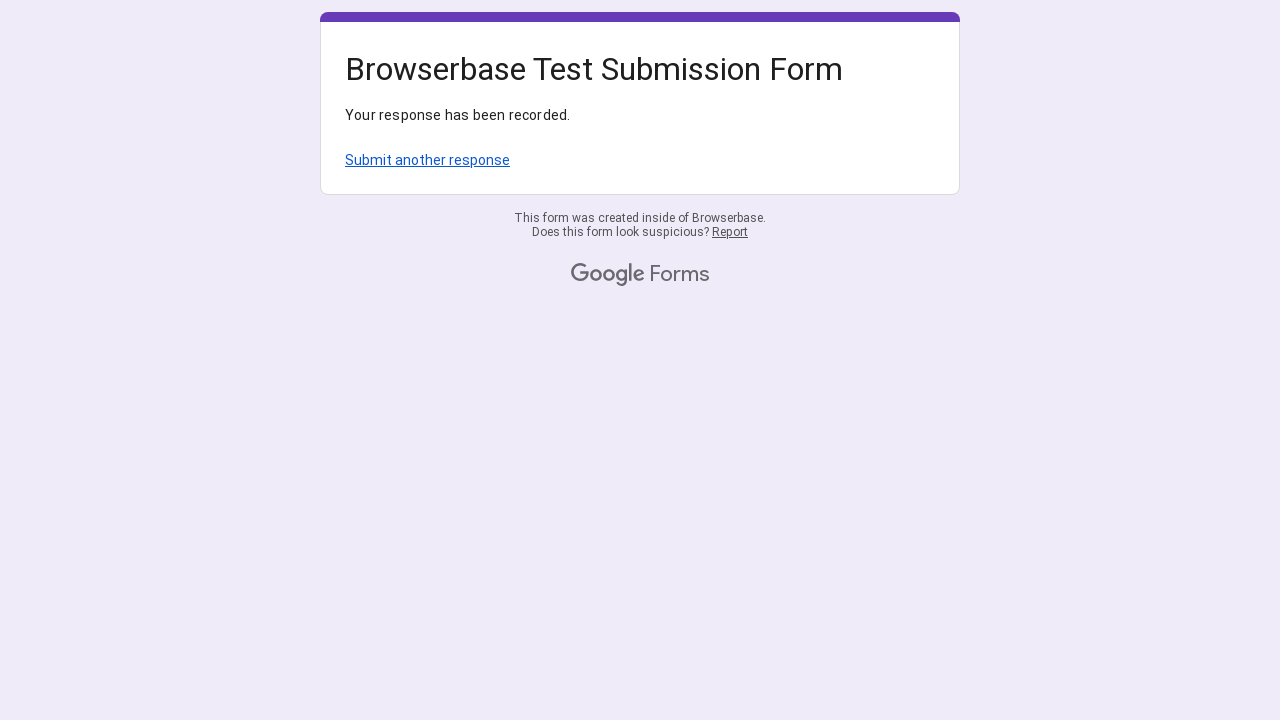

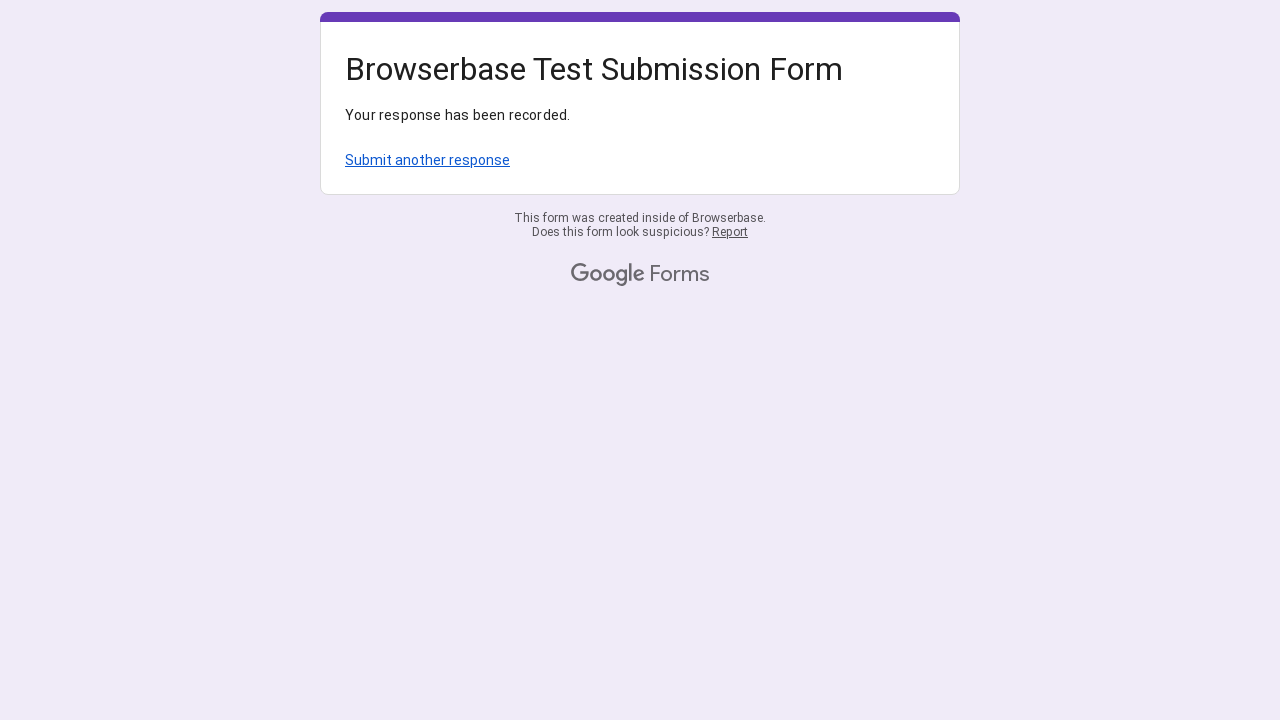